Tests the full student registration form by filling all fields including name, email, gender, phone, date of birth, subjects, hobbies, file upload, address, and state/city, then verifies the submitted data in a modal window.

Starting URL: https://demoqa.com/automation-practice-form

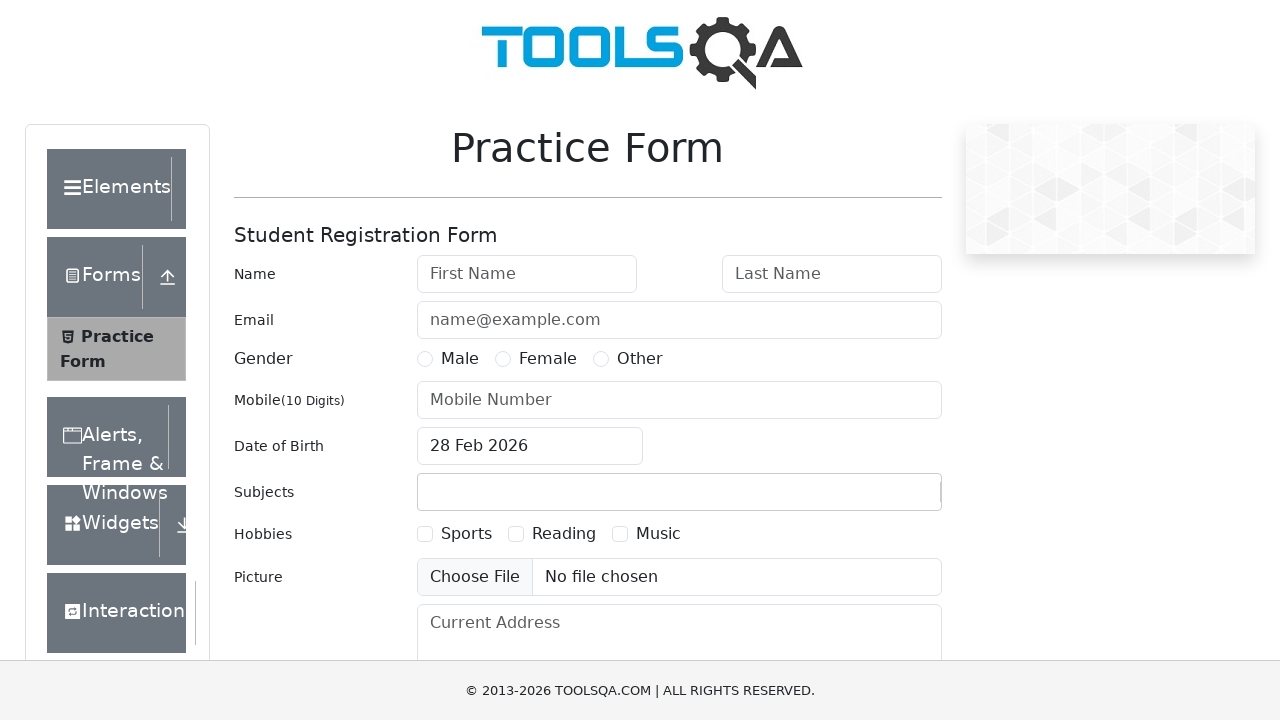

Filled first name field with 'Michael' on #firstName
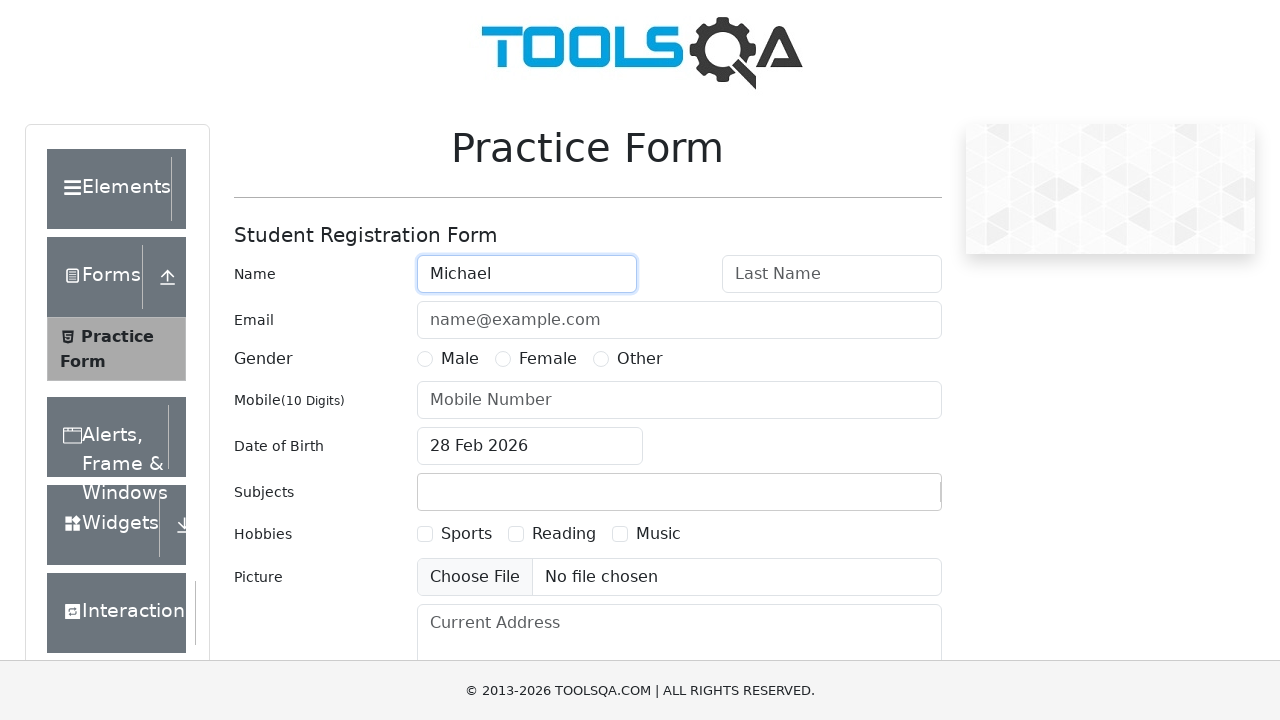

Filled last name field with 'Johnson' on #lastName
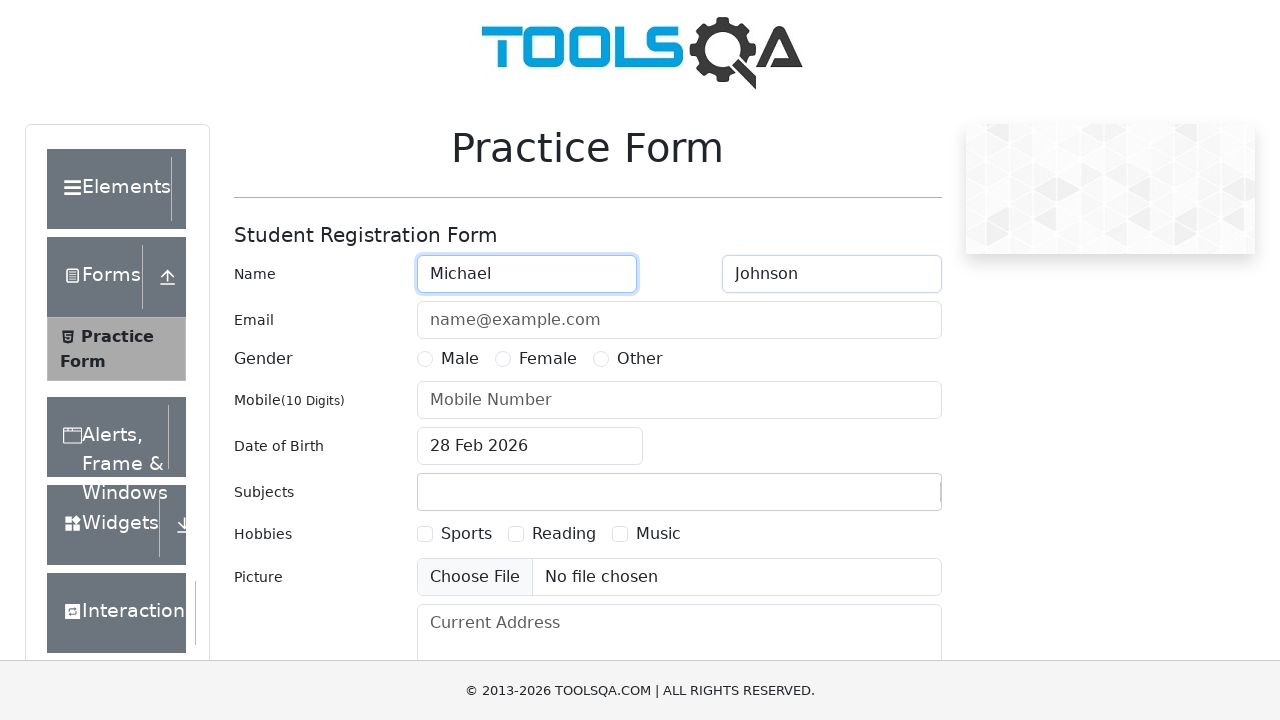

Filled email field with 'michael.johnson@example.com' on #userEmail
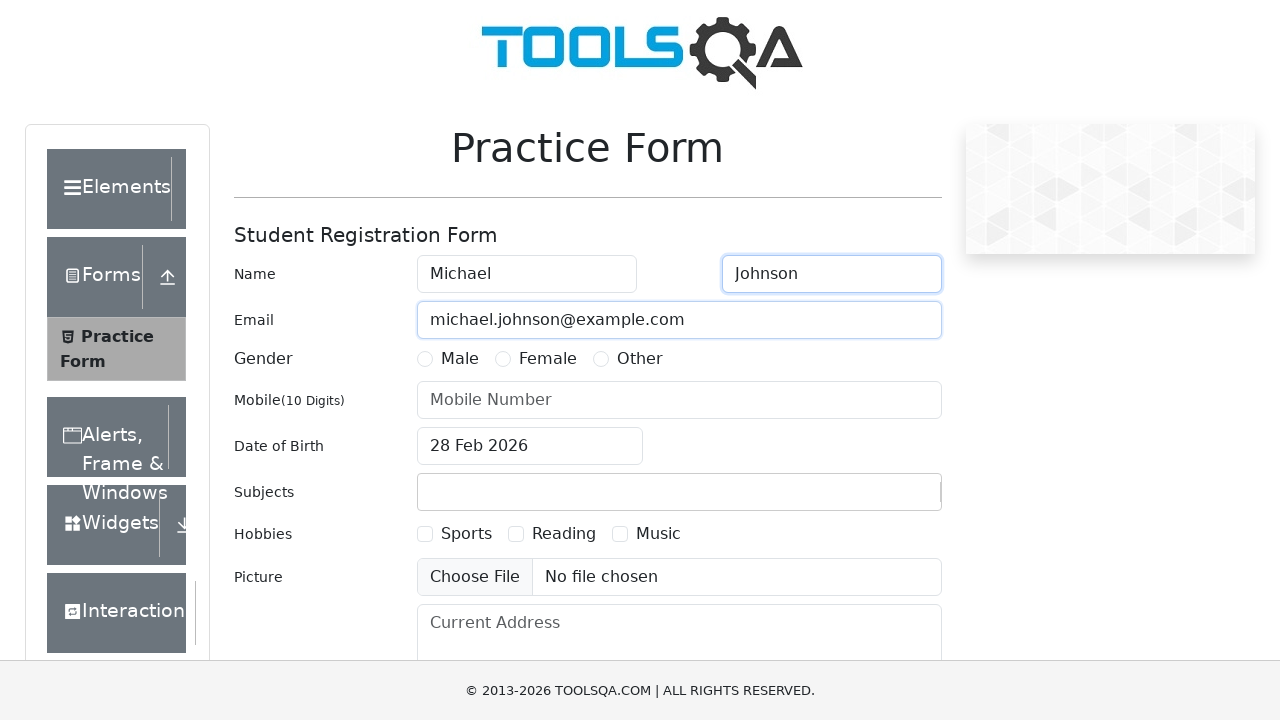

Selected Male gender option at (460, 359) on label[for='gender-radio-1']
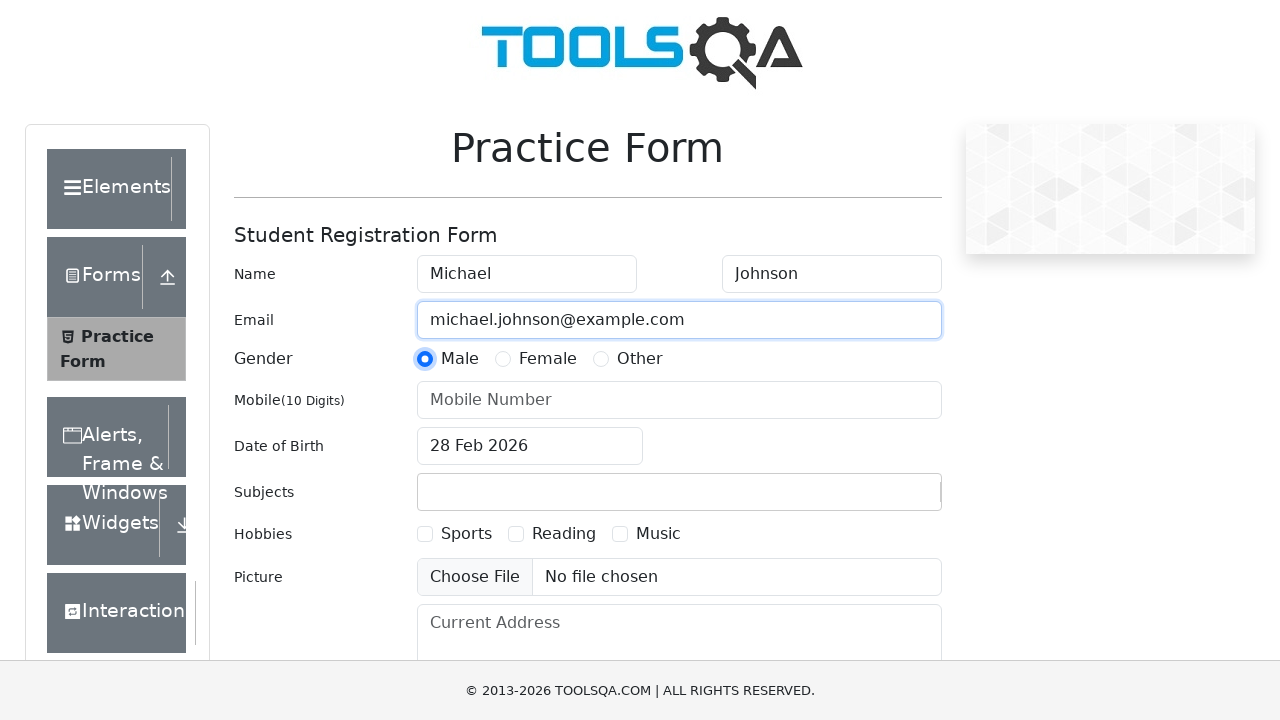

Filled phone number field with '5551234567' on #userNumber
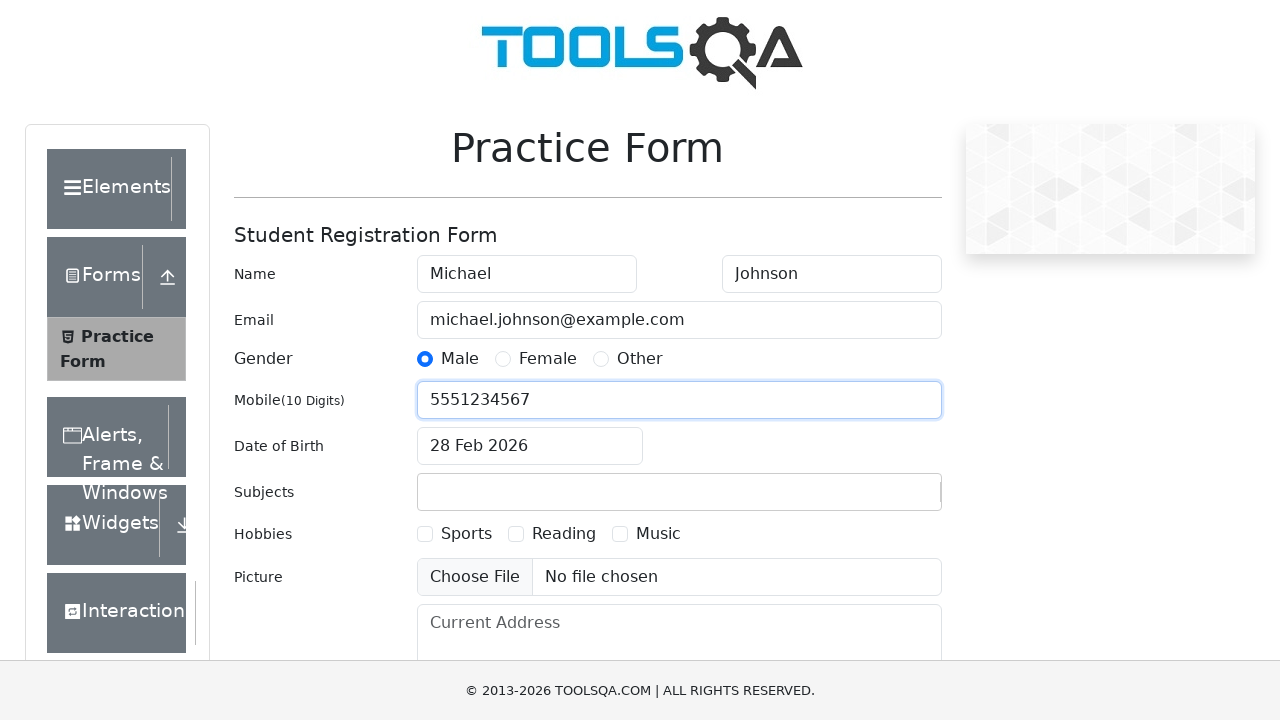

Opened date picker for birth date at (530, 446) on #dateOfBirthInput
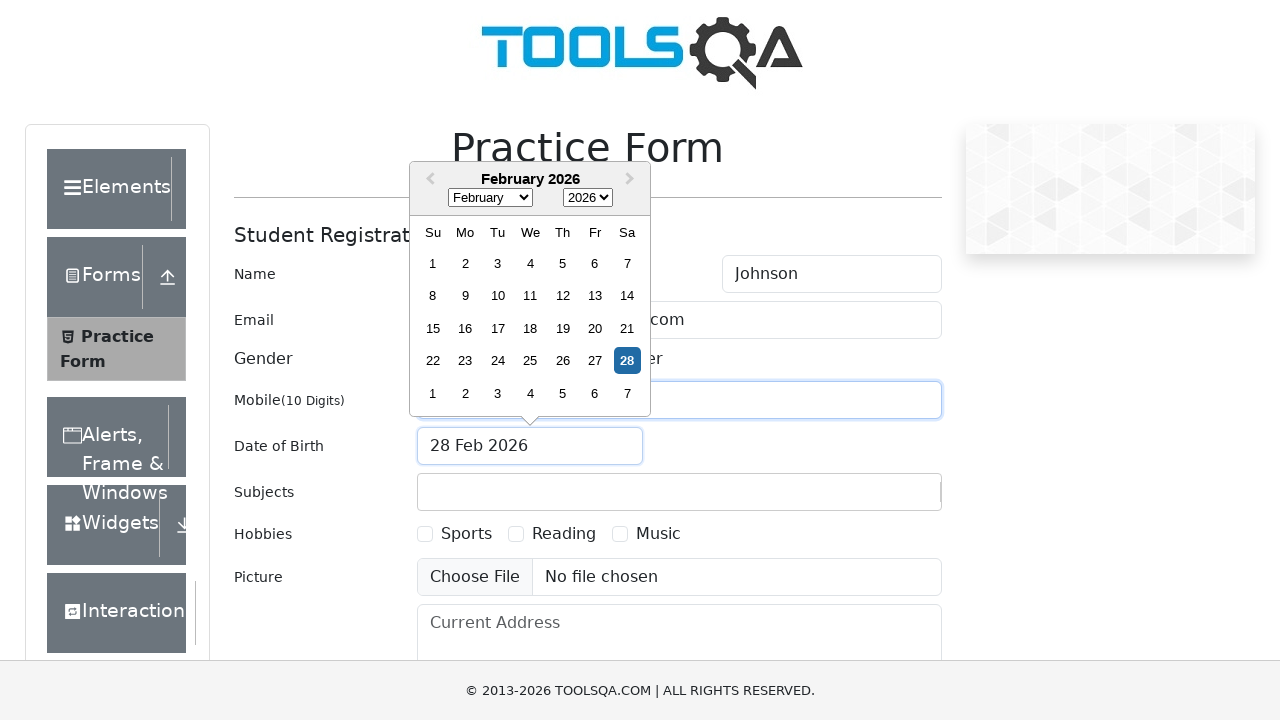

Selected May from month dropdown on .react-datepicker__month-select
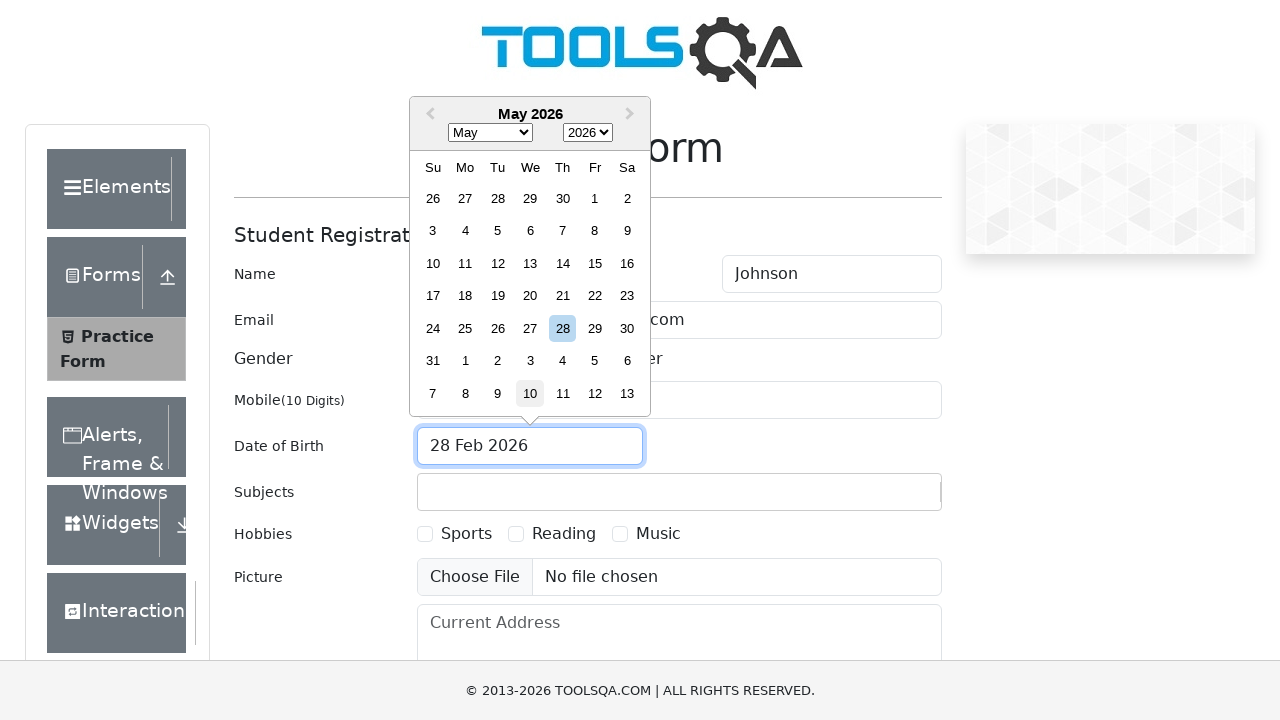

Selected 1995 from year dropdown on .react-datepicker__year-select
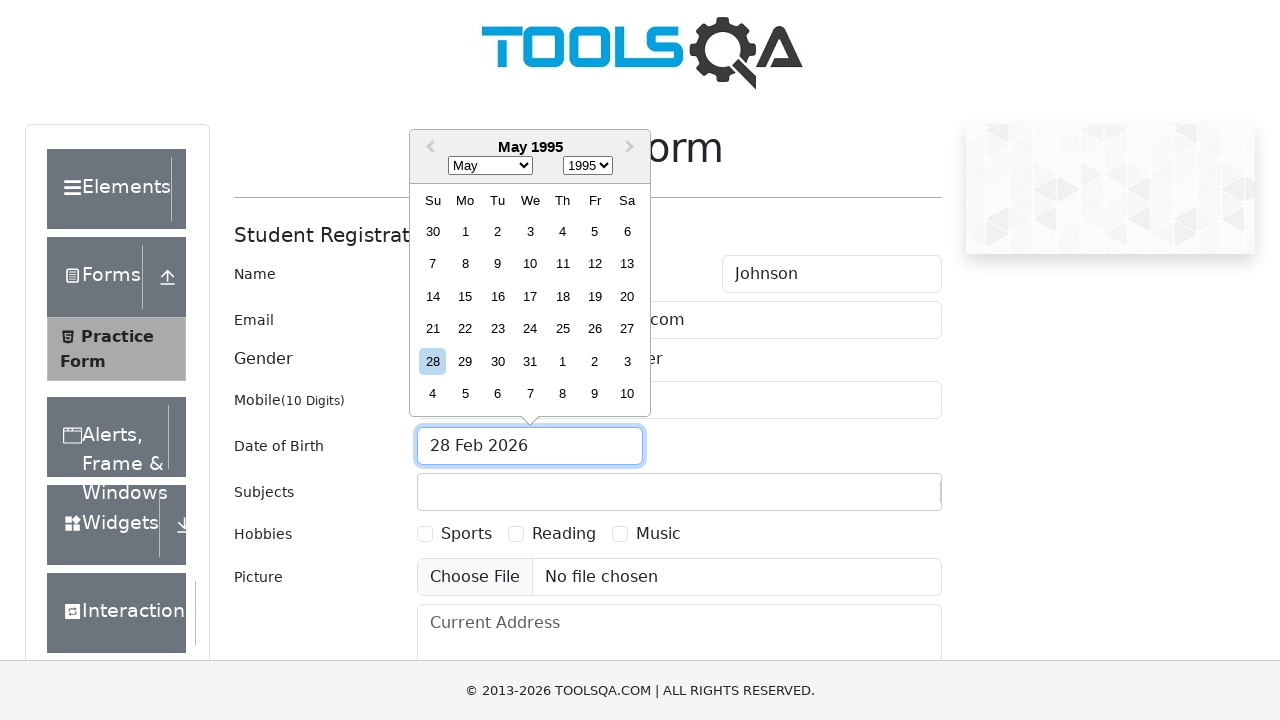

Selected 15th day from date picker at (465, 296) on .react-datepicker__day--015:not(.react-datepicker__day--outside-month)
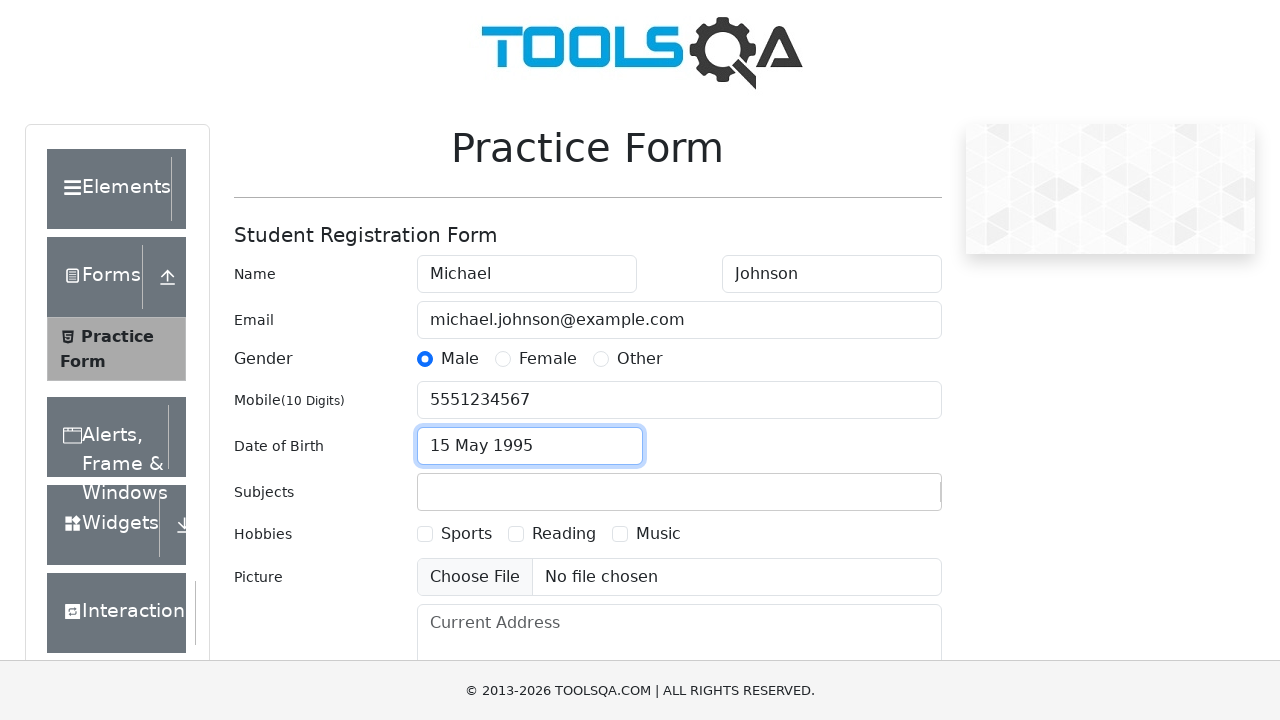

Filled subjects field with 'Computer Science' on #subjectsInput
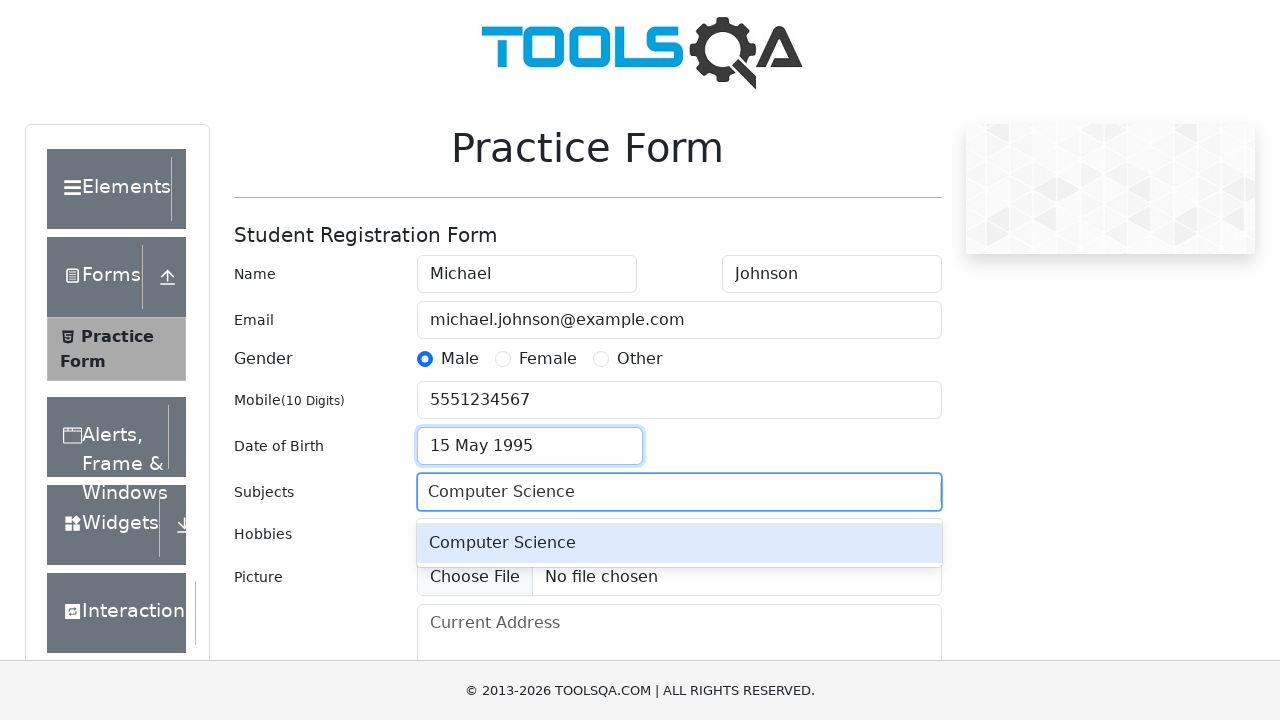

Pressed Enter to confirm subject selection on #subjectsInput
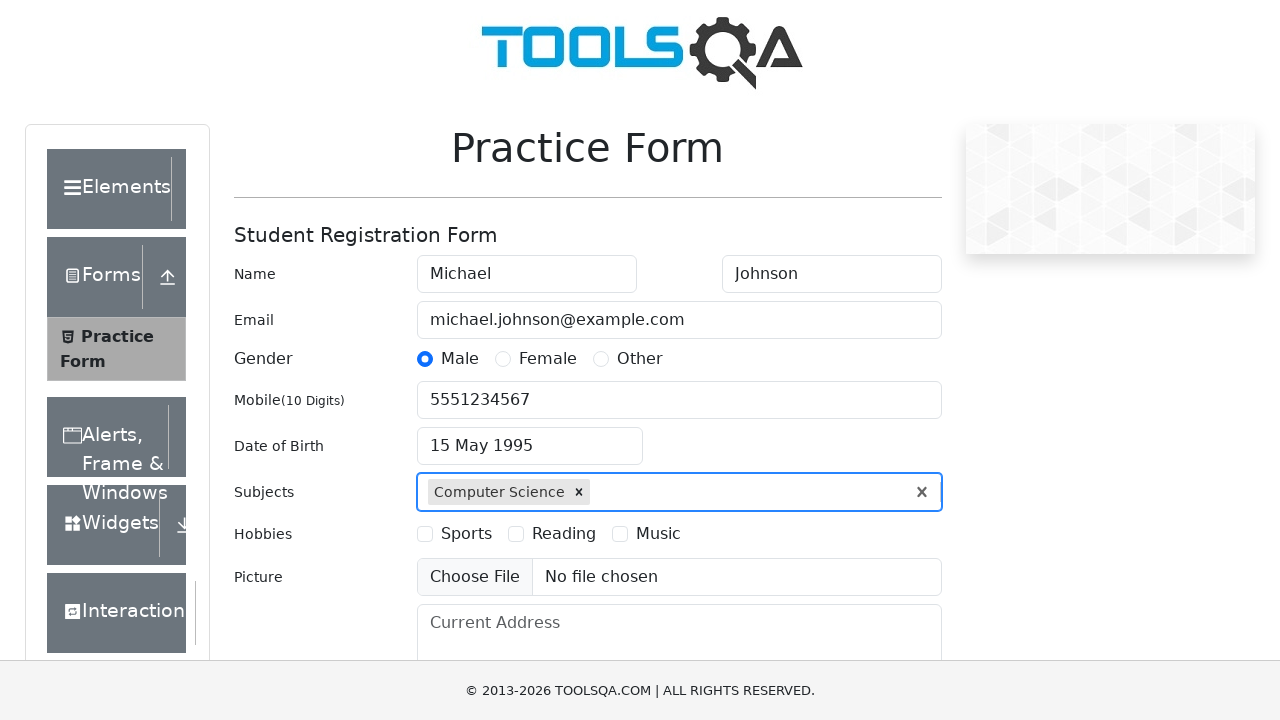

Selected Sports hobby checkbox at (466, 534) on label[for='hobbies-checkbox-1']
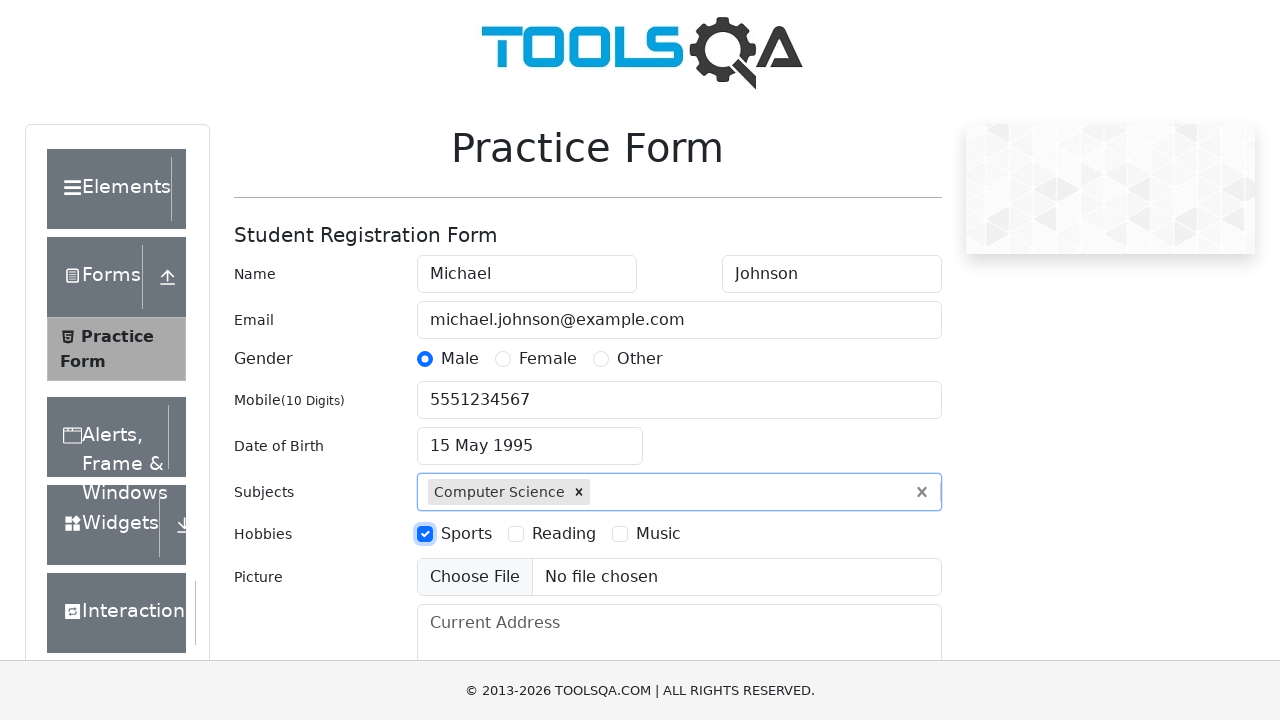

Filled current address field with '123 Main Street, Apt 4B, New York' on #currentAddress
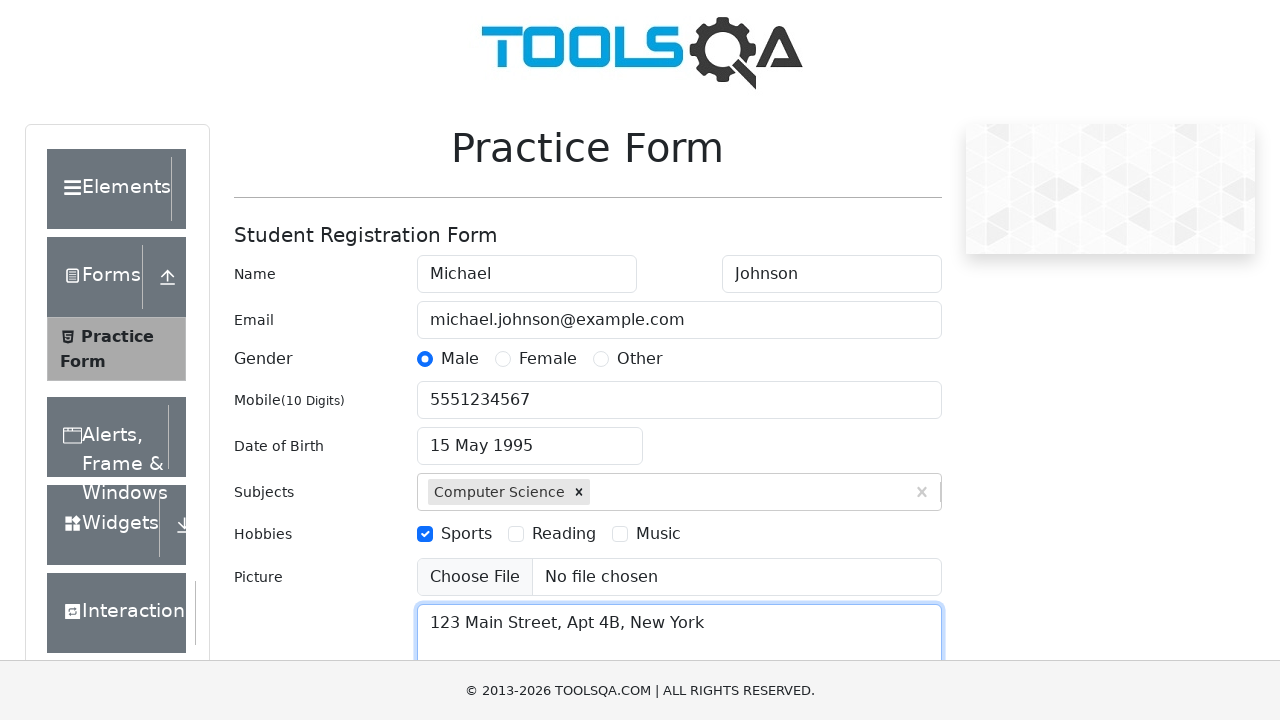

Opened state dropdown at (527, 437) on #state
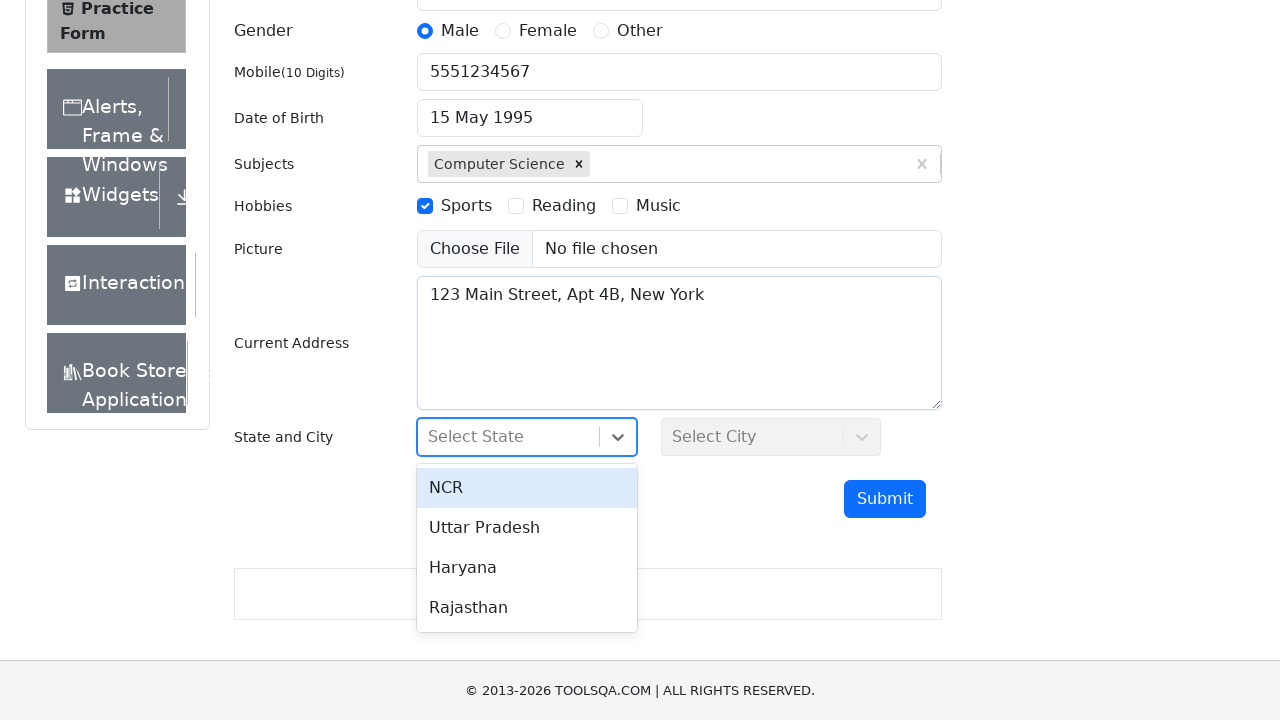

Selected first state option at (527, 488) on div[id^='react-select'][id$='-option-0']
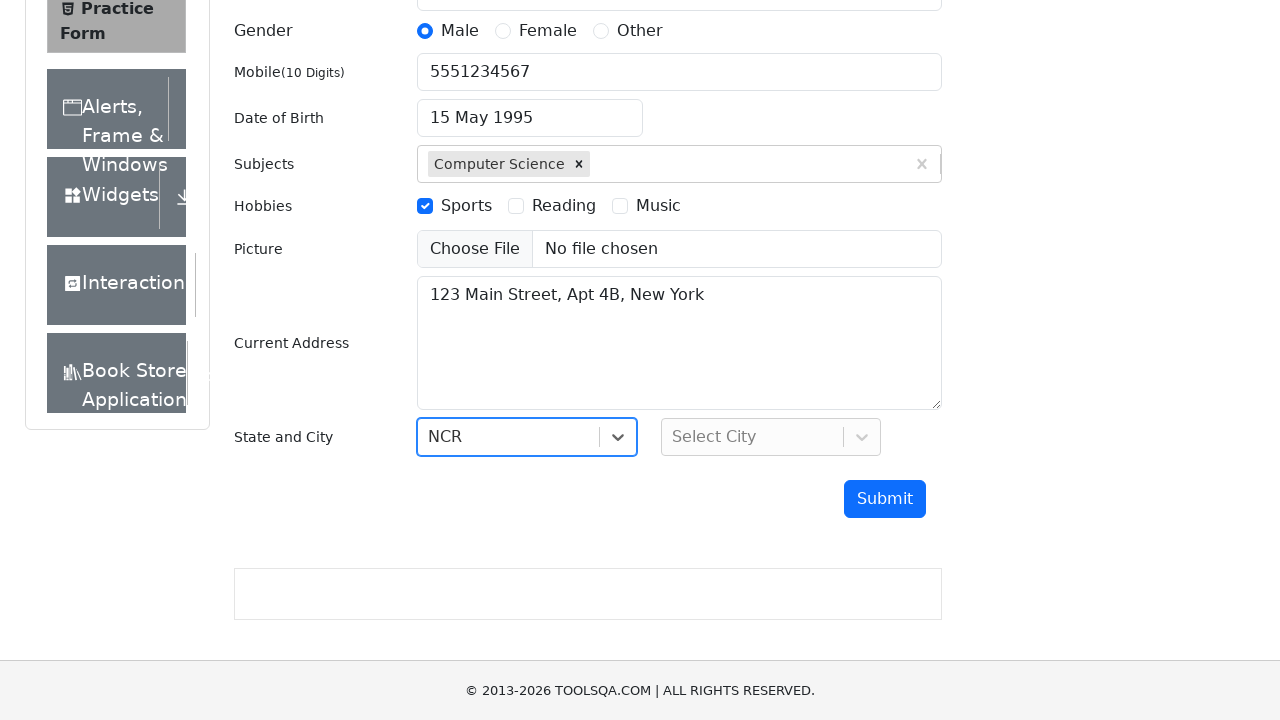

Opened city dropdown at (771, 437) on #city
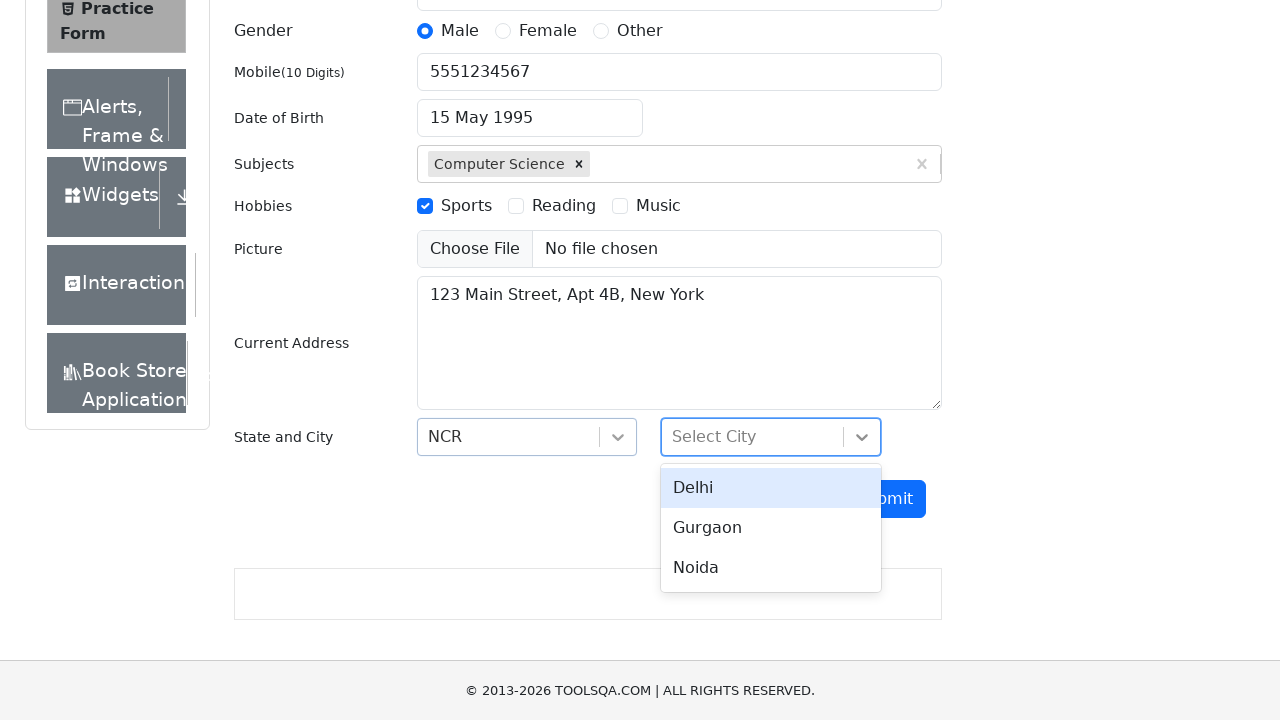

Selected first city option at (771, 488) on div[id^='react-select'][id$='-option-0']
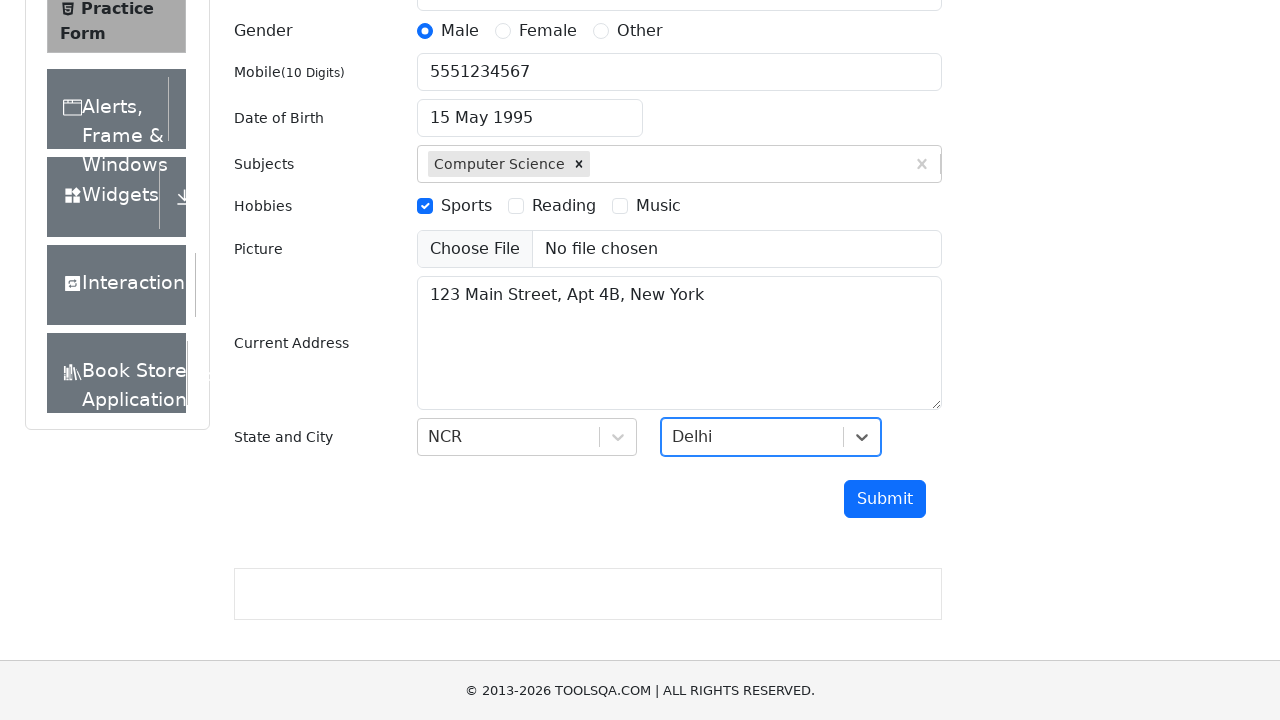

Clicked submit button to submit registration form at (885, 499) on #submit
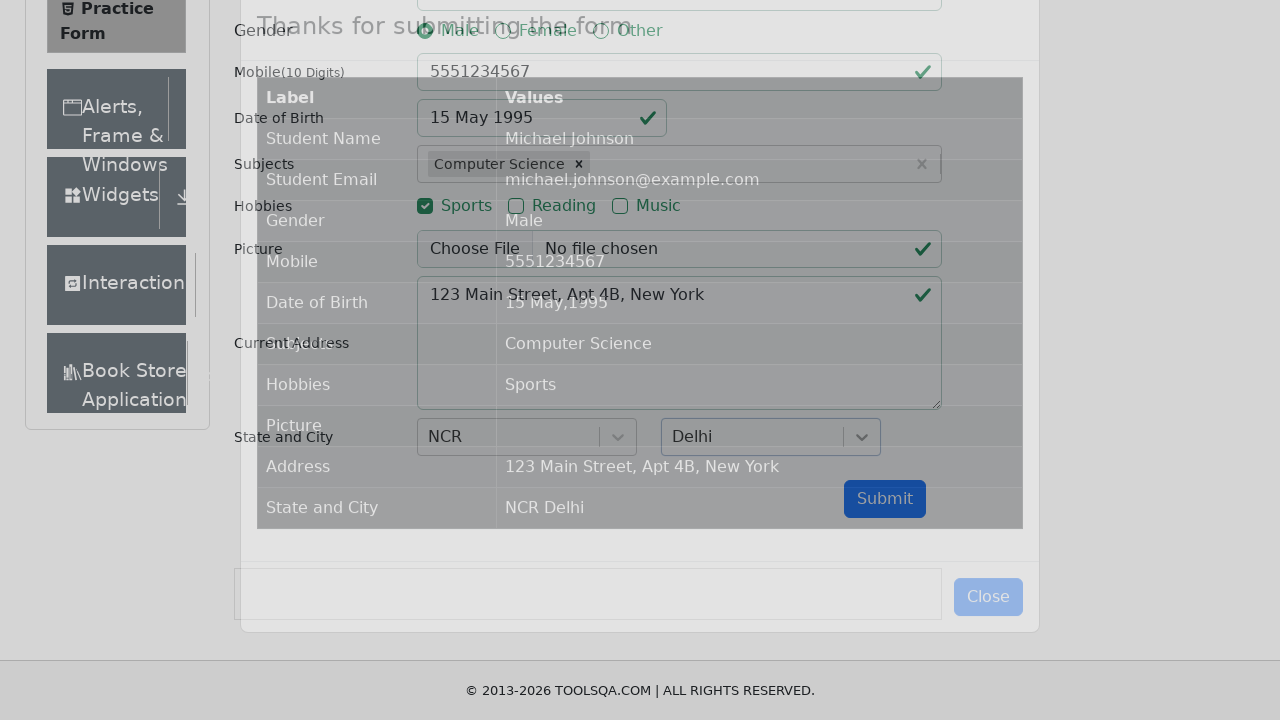

Verified submission confirmation modal is visible
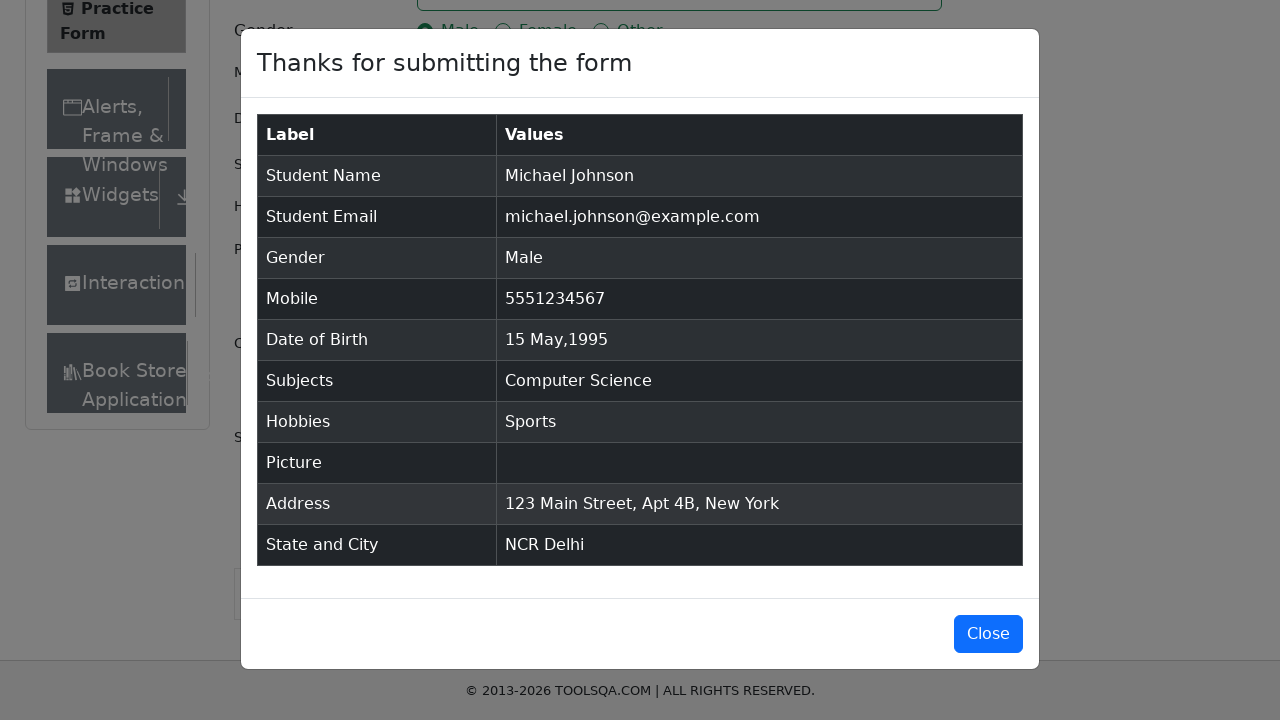

Closed the confirmation modal at (988, 634) on #closeLargeModal
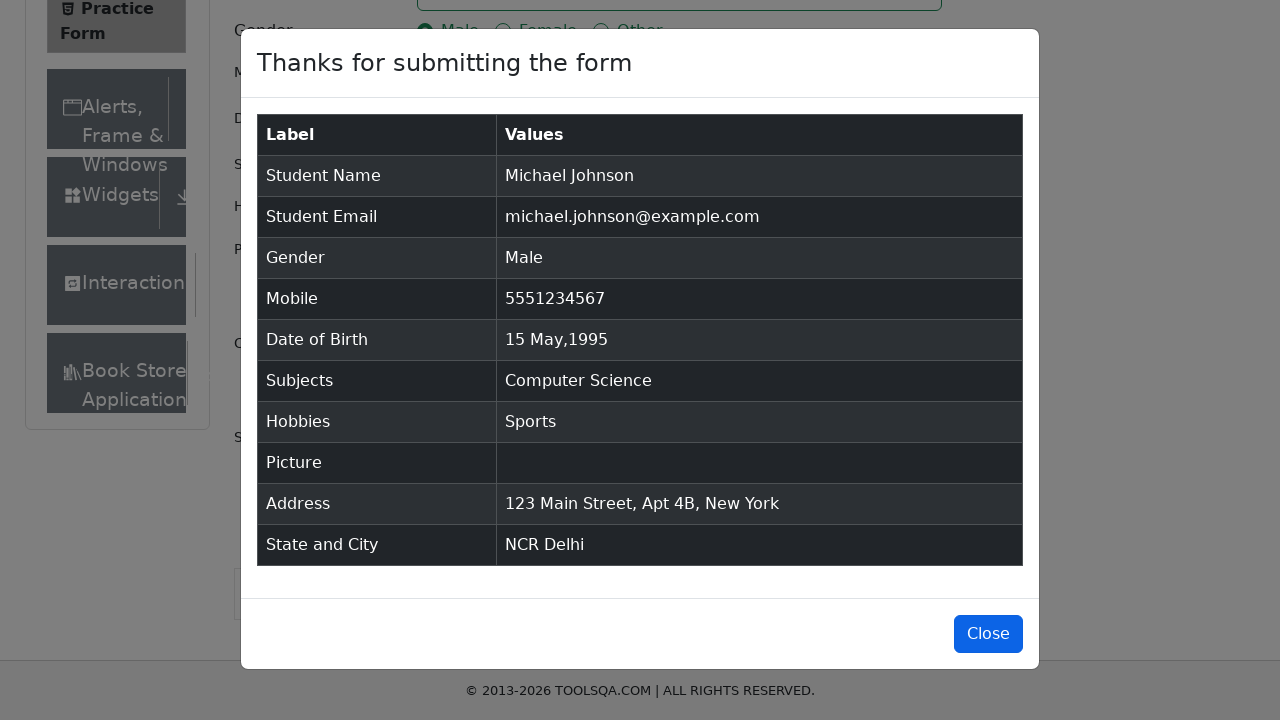

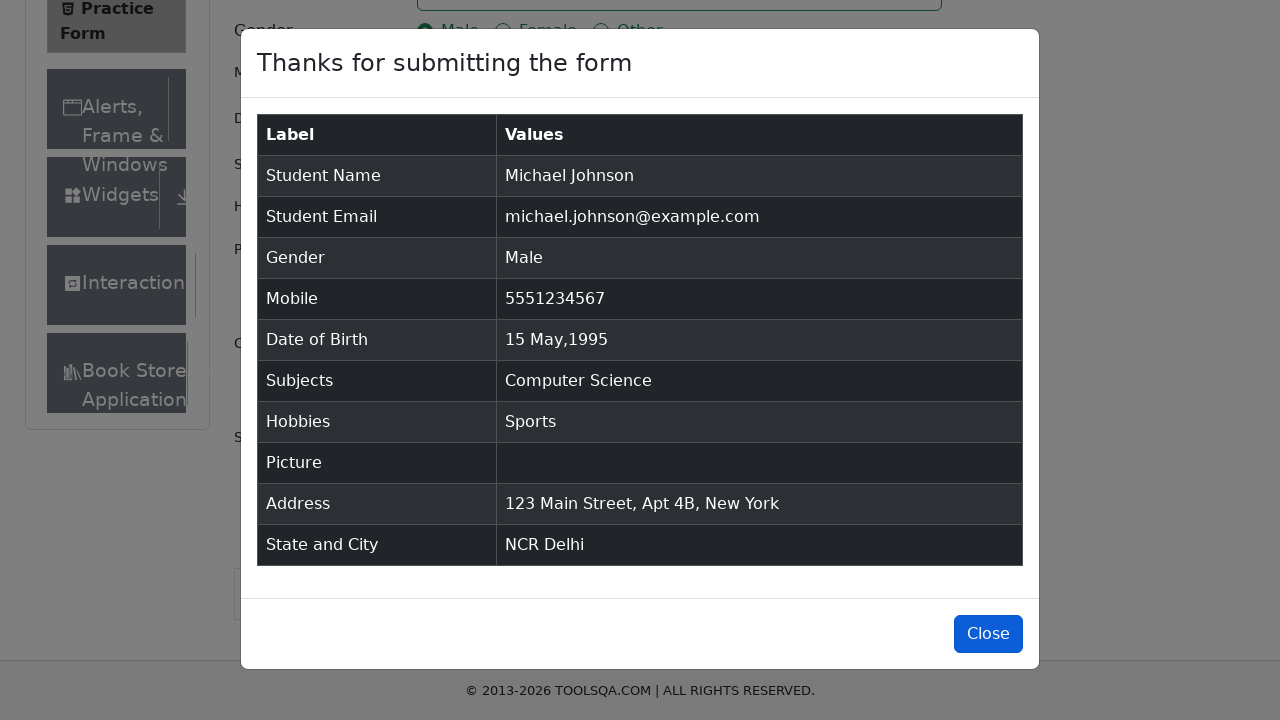